Tests the Disappearing Elements page by clicking on the link and then repeatedly refreshing until all 5 menu options become visible, demonstrating handling of dynamic elements that may randomly appear or disappear.

Starting URL: http://the-internet.herokuapp.com

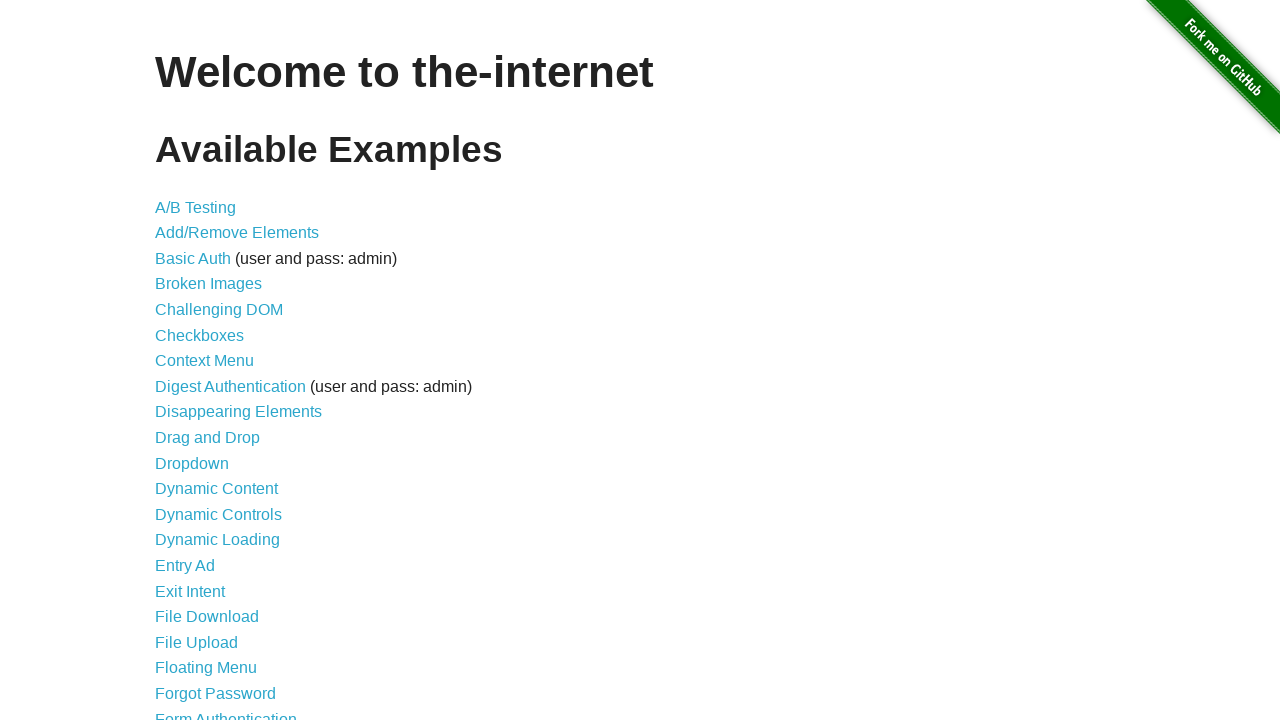

Clicked on the Disappearing Elements link at (238, 412) on text=Disappearing Elements
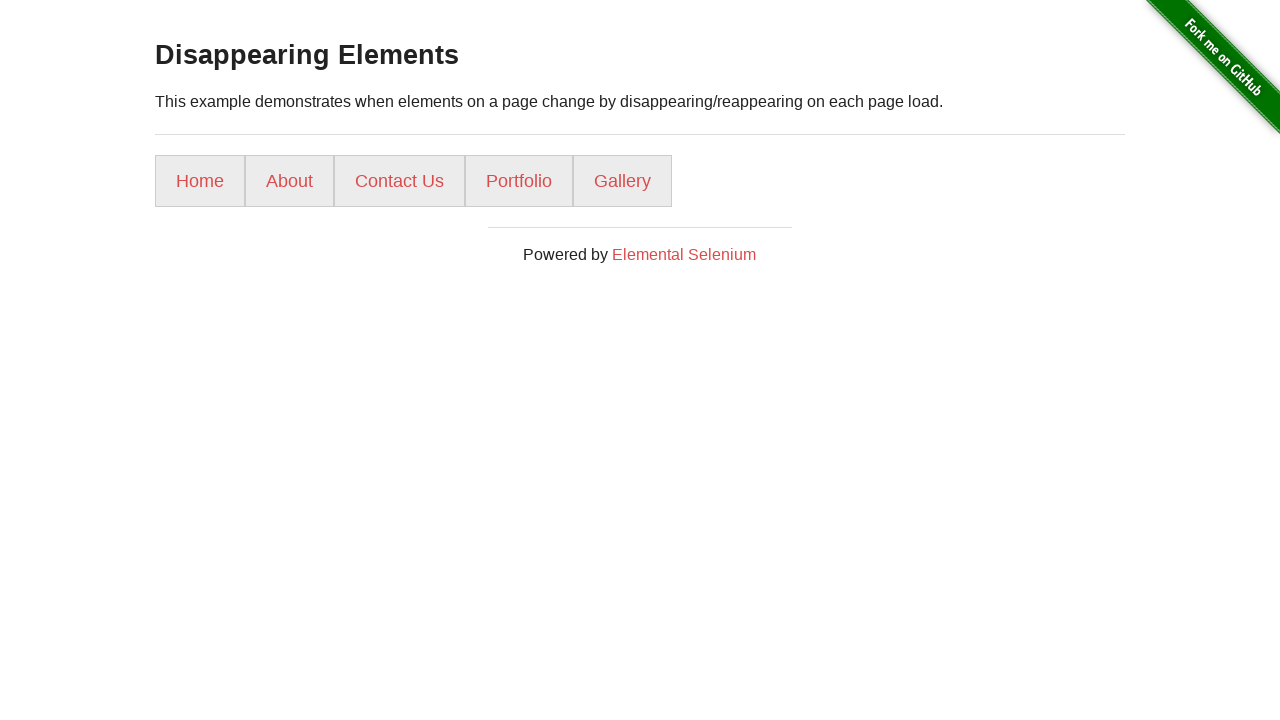

Menu loaded and waited for menu item selectors
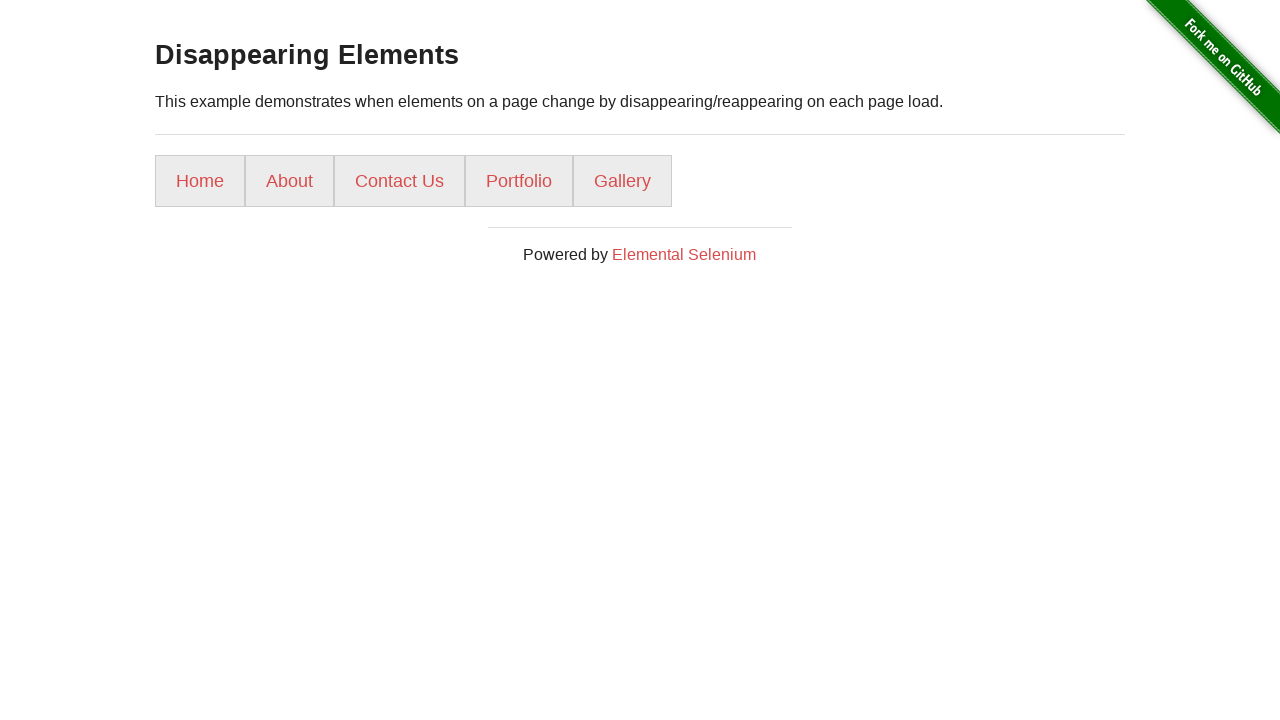

Checked menu options count: 5 visible
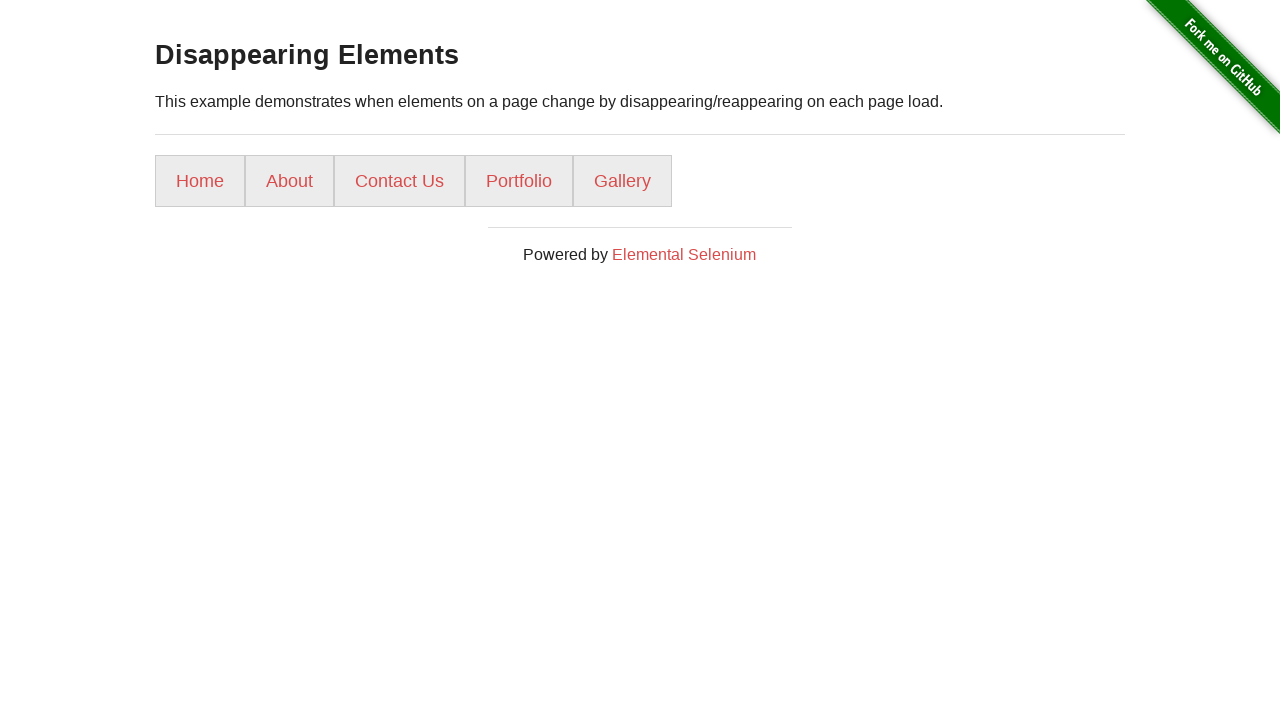

Located all final menu options
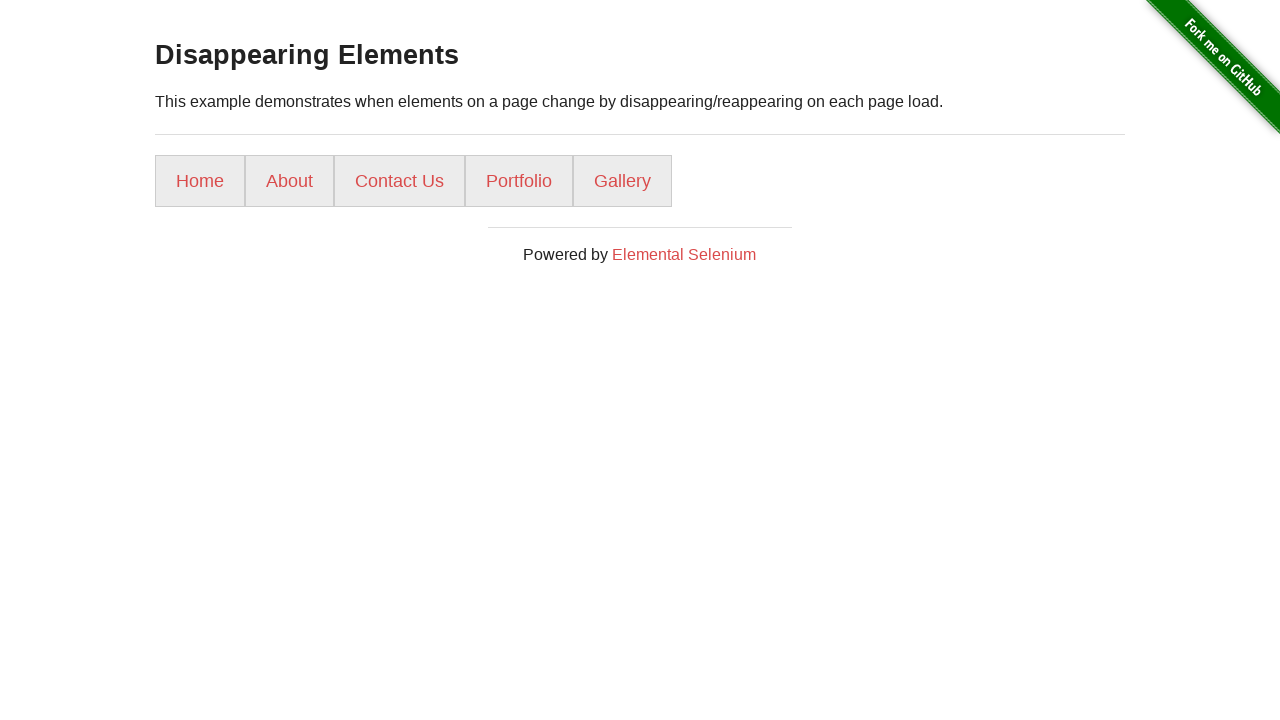

Verified all 5 menu options are present: 5 found
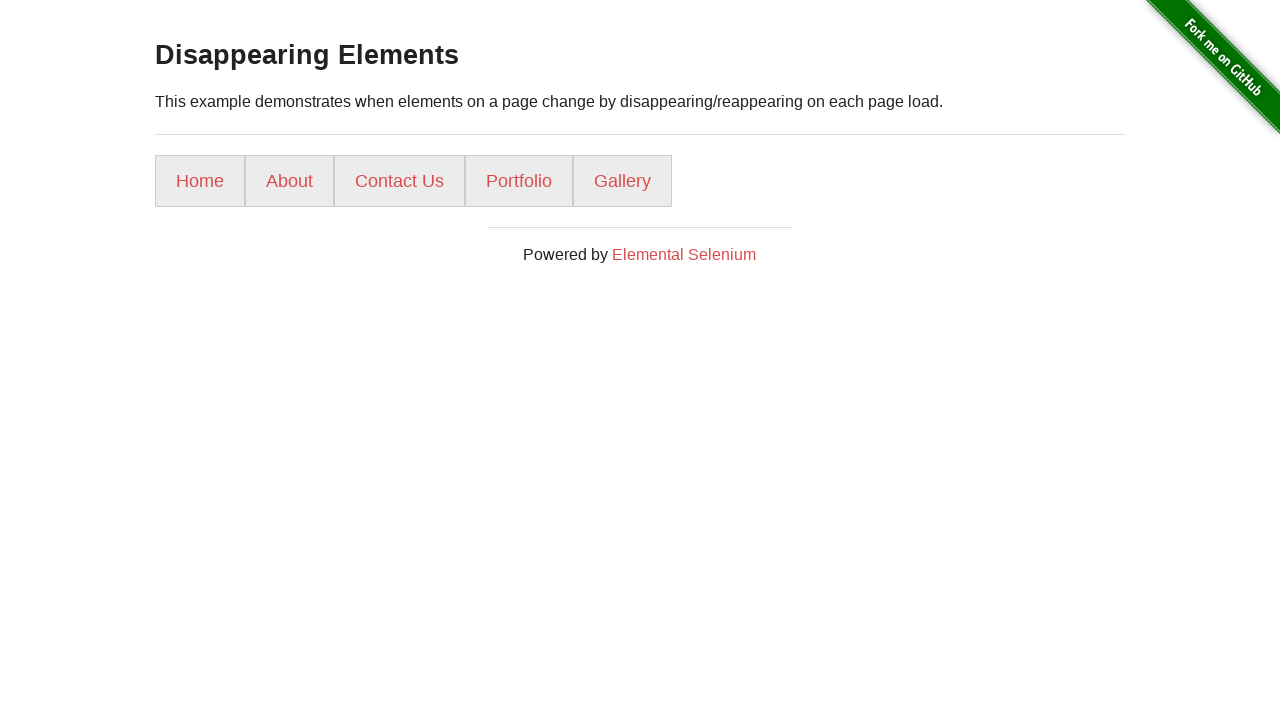

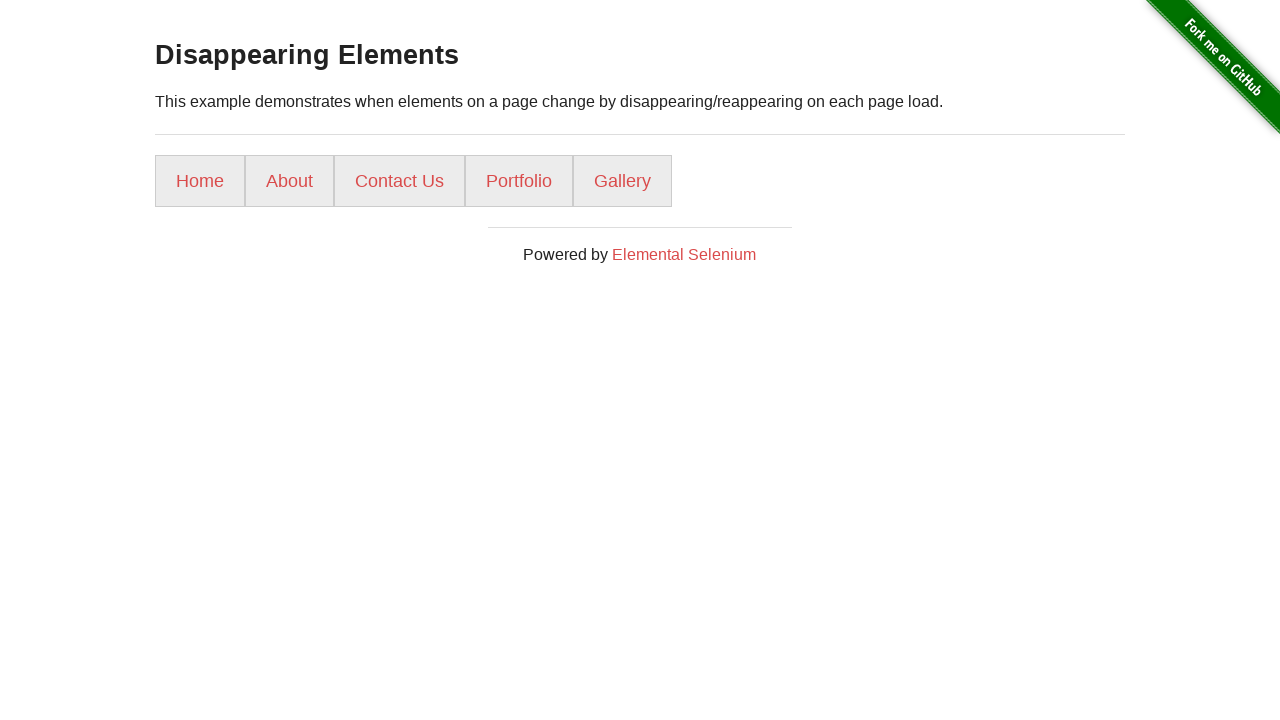